Demonstrates attempting to use browser after quitting (NoSuchSessionException scenario)

Starting URL: https://demoqa.com/text-box

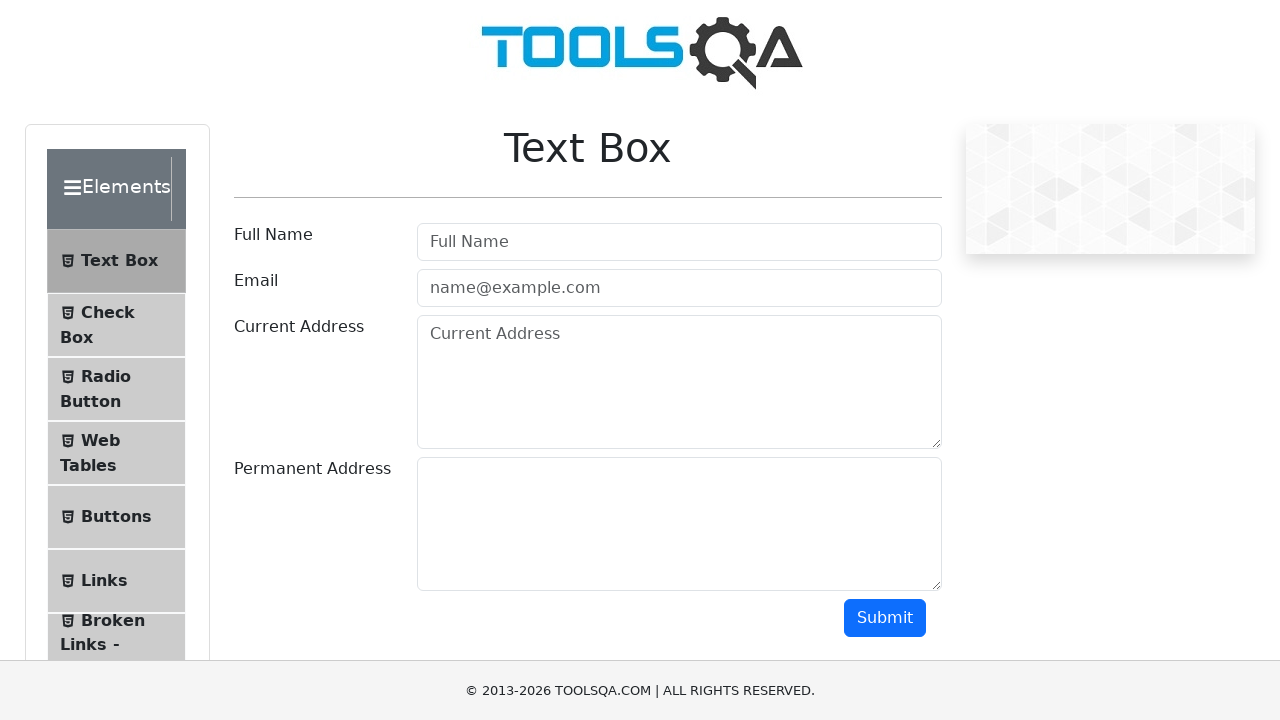

Navigated to https://demoqa.com/text-box
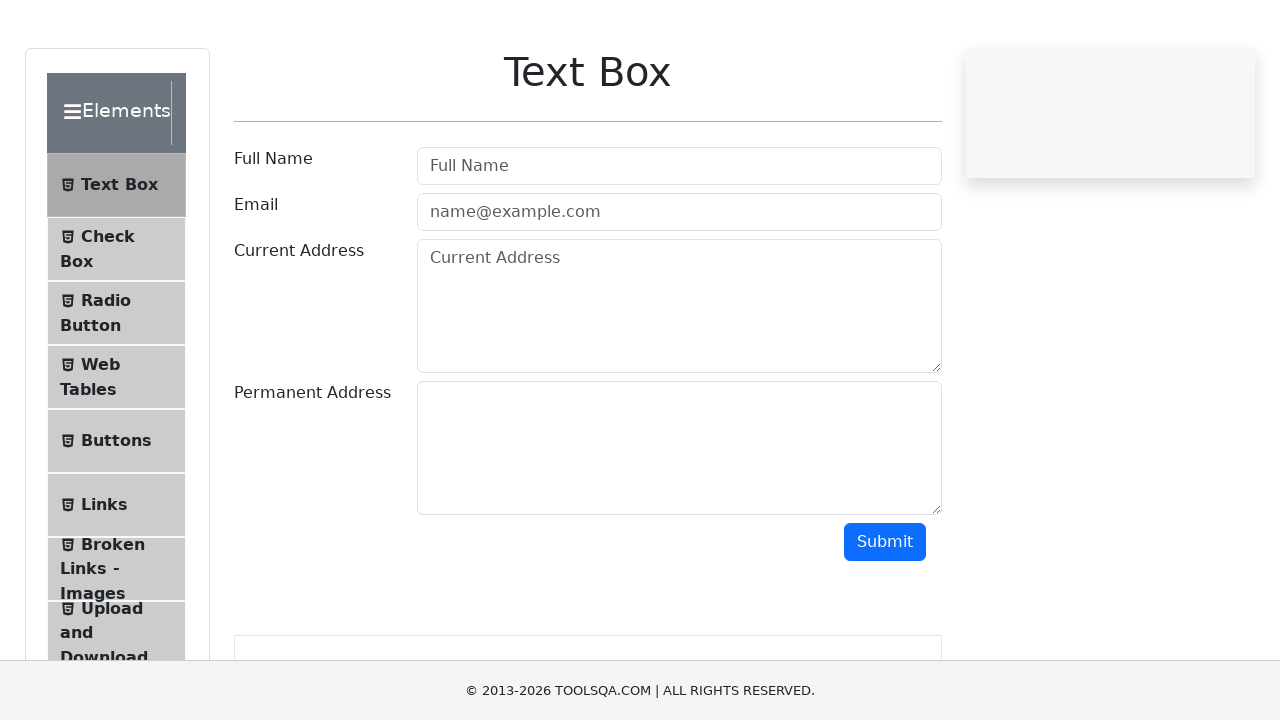

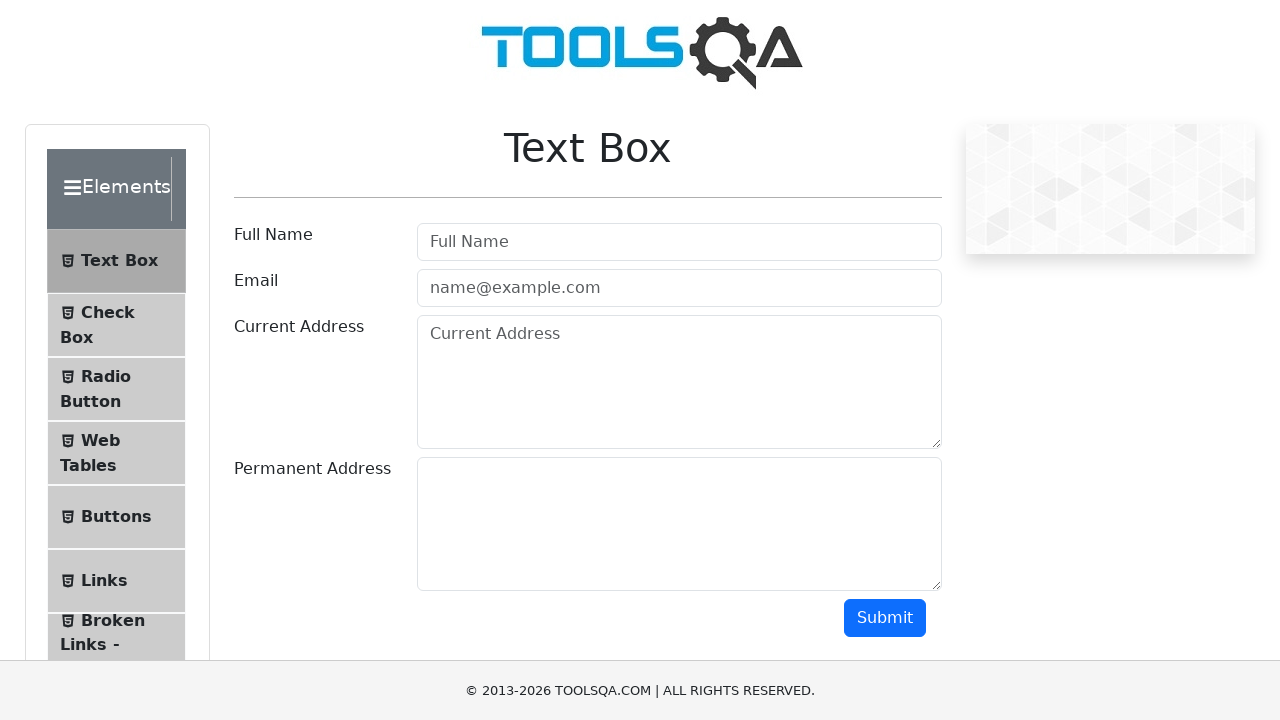